Fills out a form with personal information, selects a radio button for education level and a checkbox option, then verifies the selections

Starting URL: https://formy-project.herokuapp.com/form

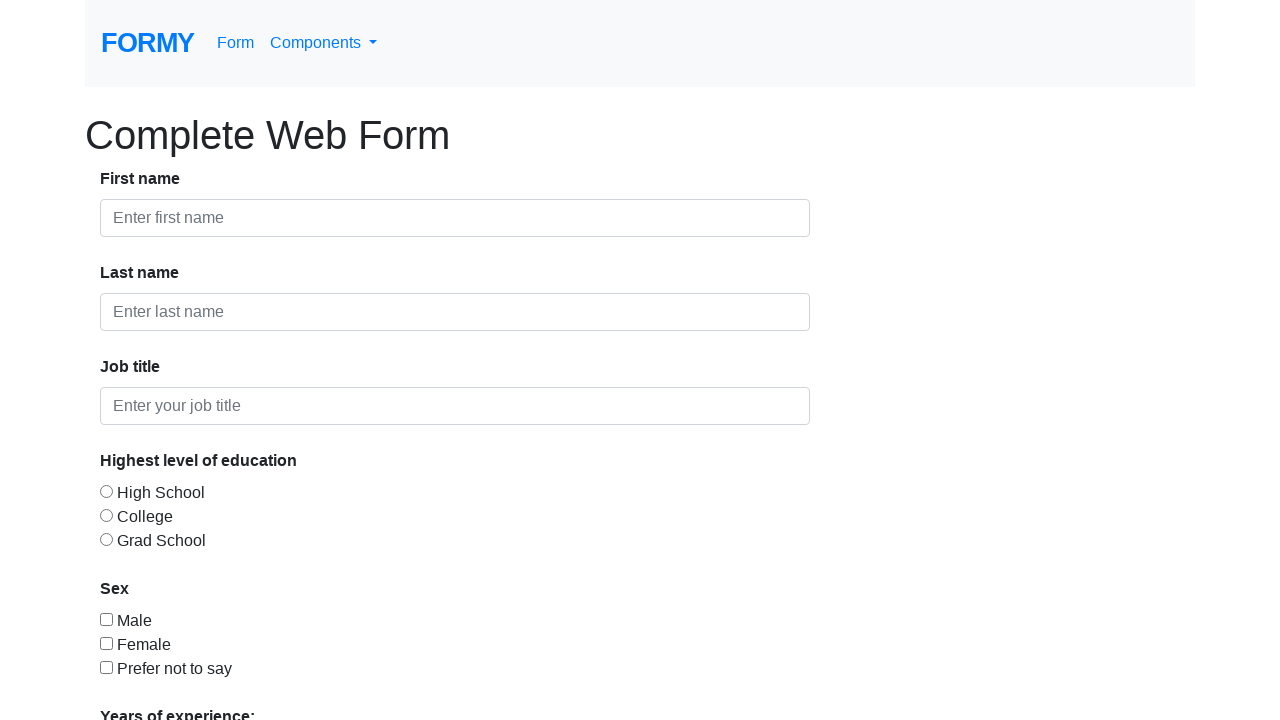

Filled first name field with 'Siva' on #first-name
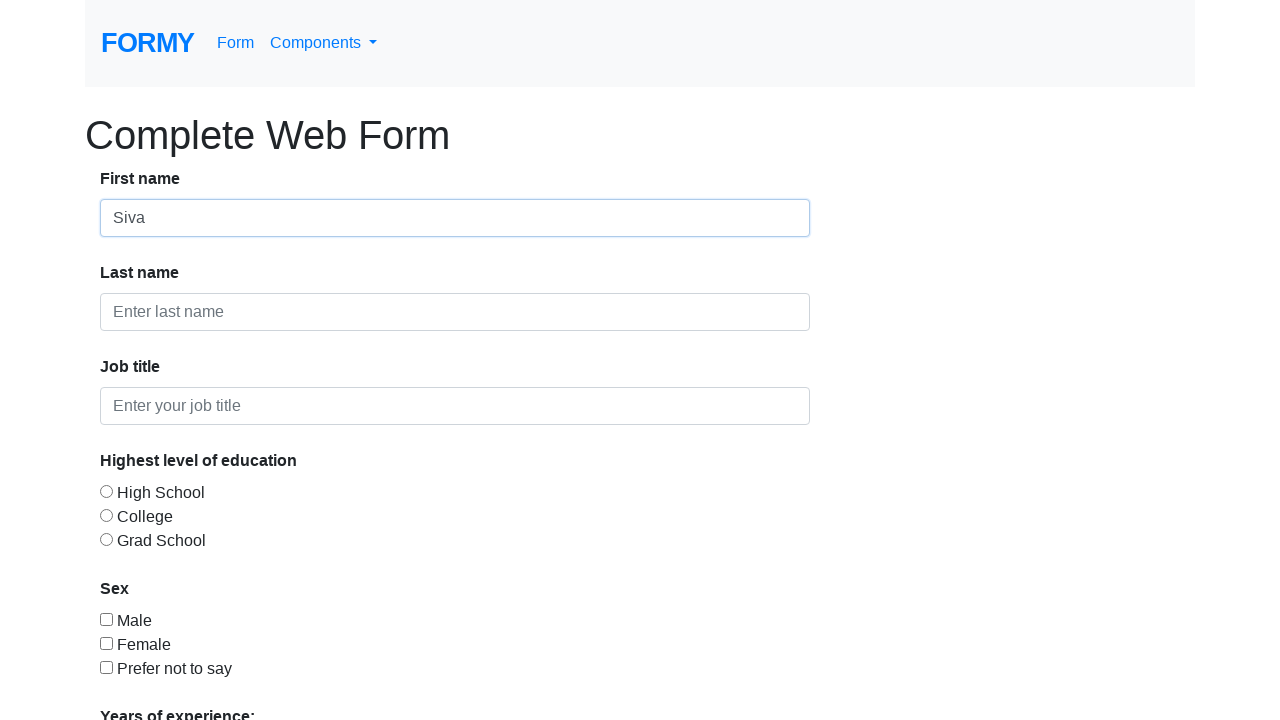

Filled last name field with 'raman' on #last-name
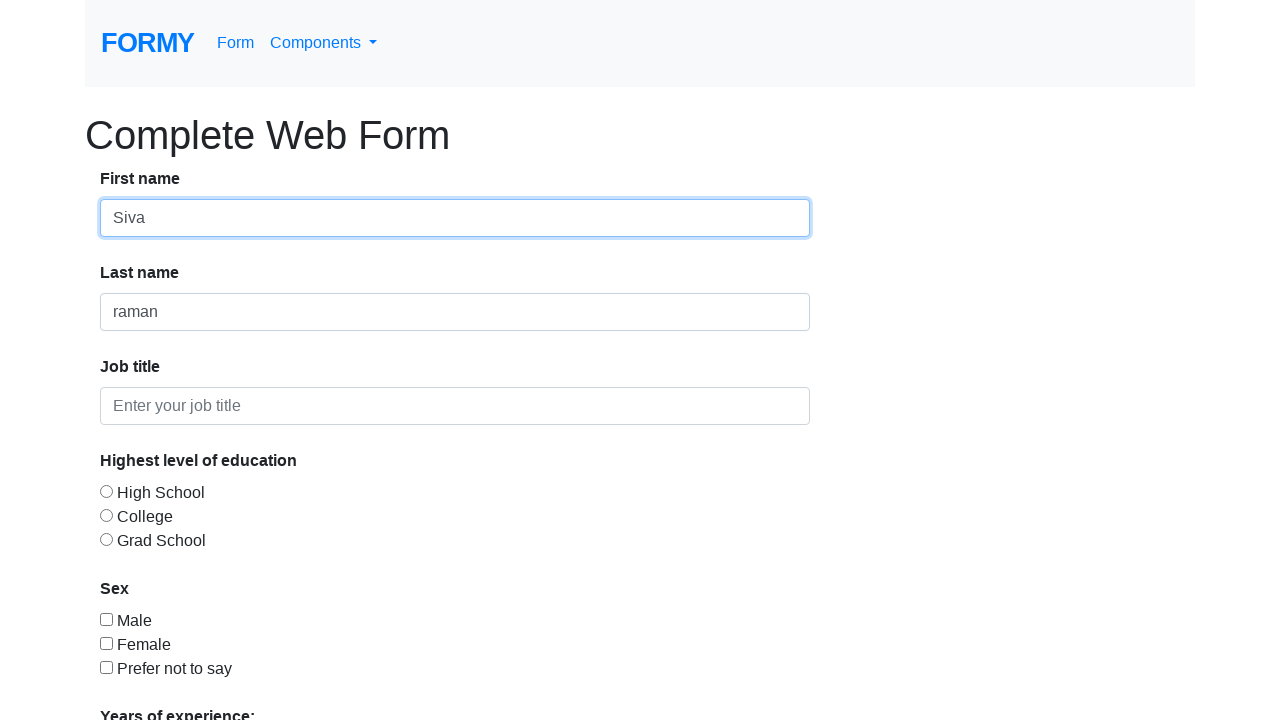

Filled job title field with 'Automation testing' on #job-title
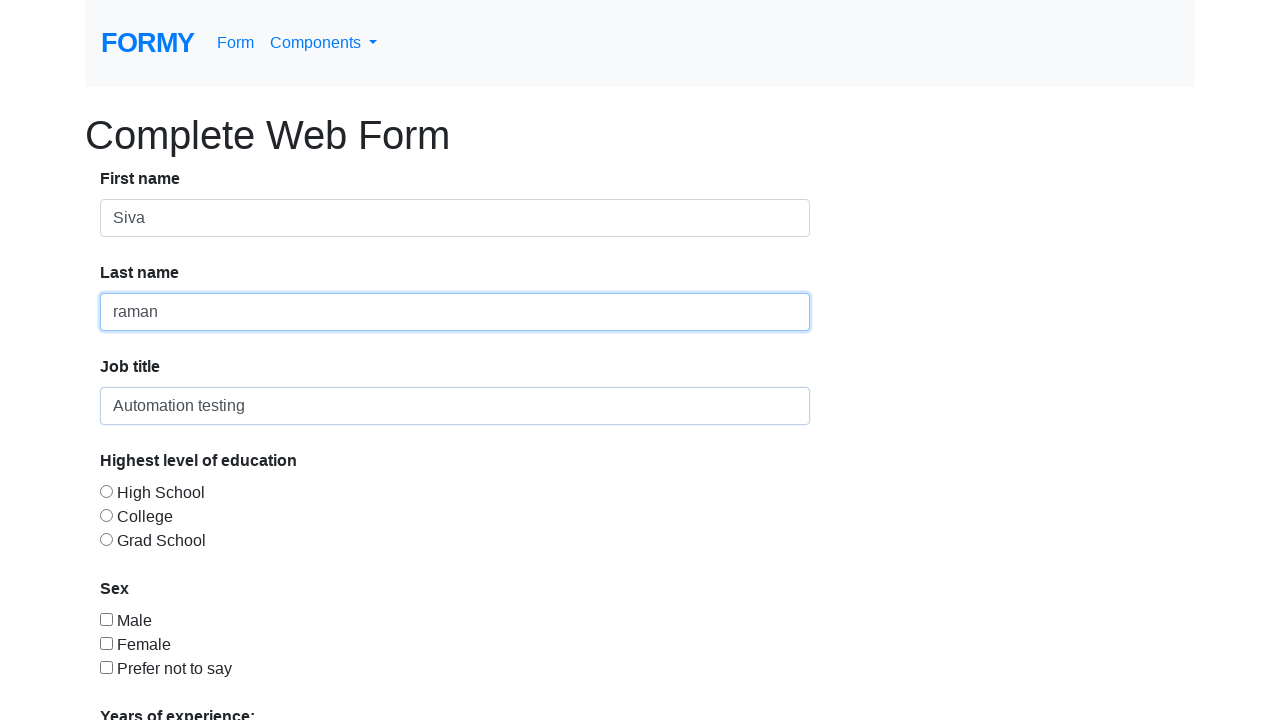

Selected High School education level radio button at (106, 515) on #radio-button-2
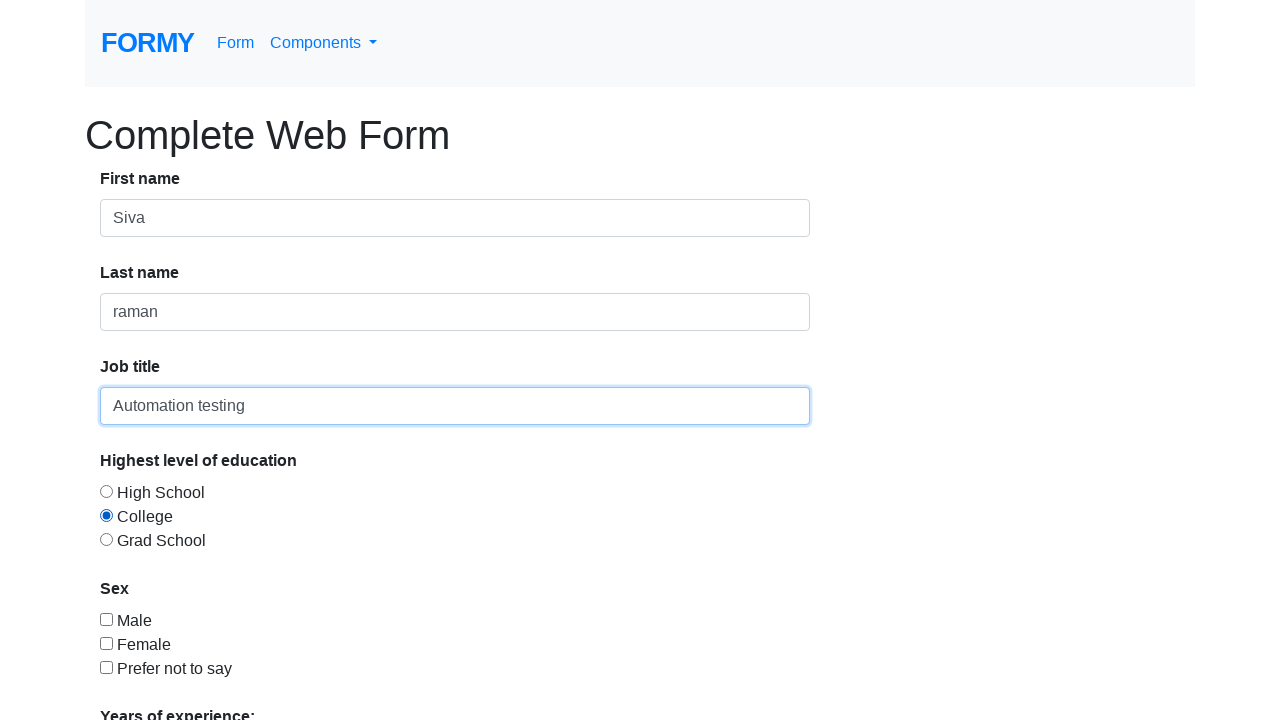

Selected checkbox option at (106, 643) on #checkbox-2
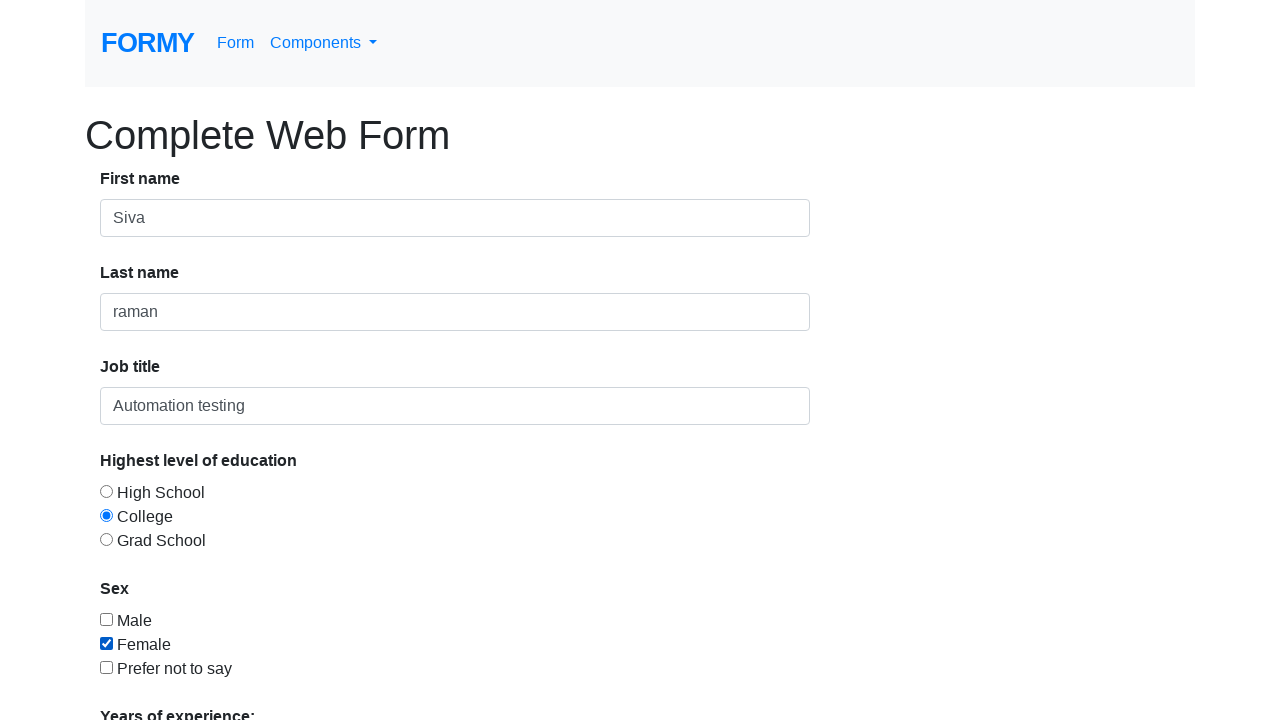

Verified first name field is visible
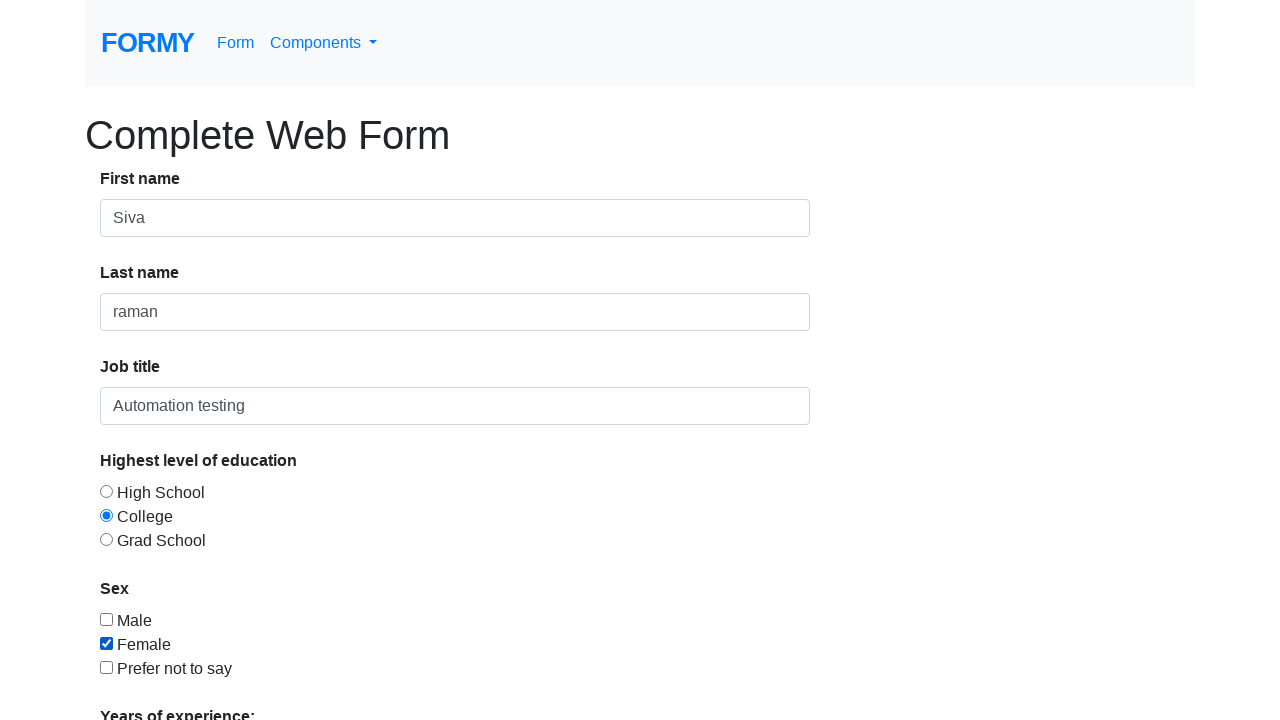

Verified High School education level radio button is checked
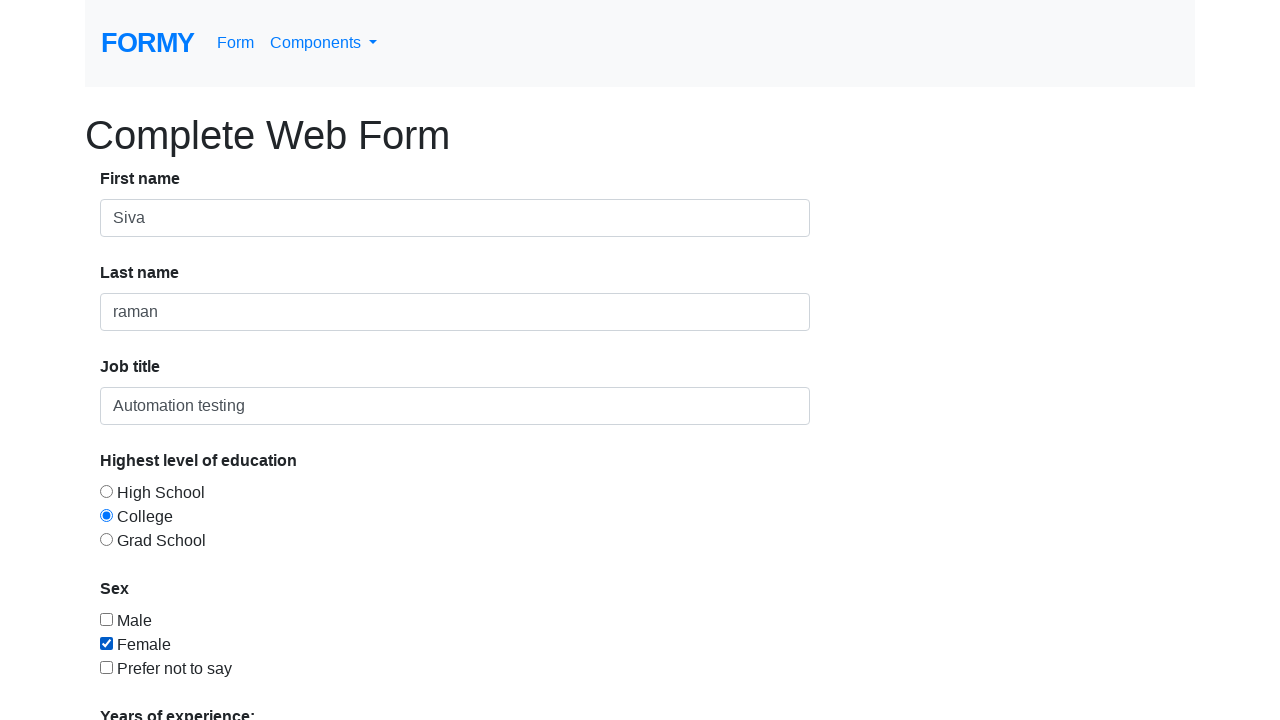

Verified checkbox option is checked
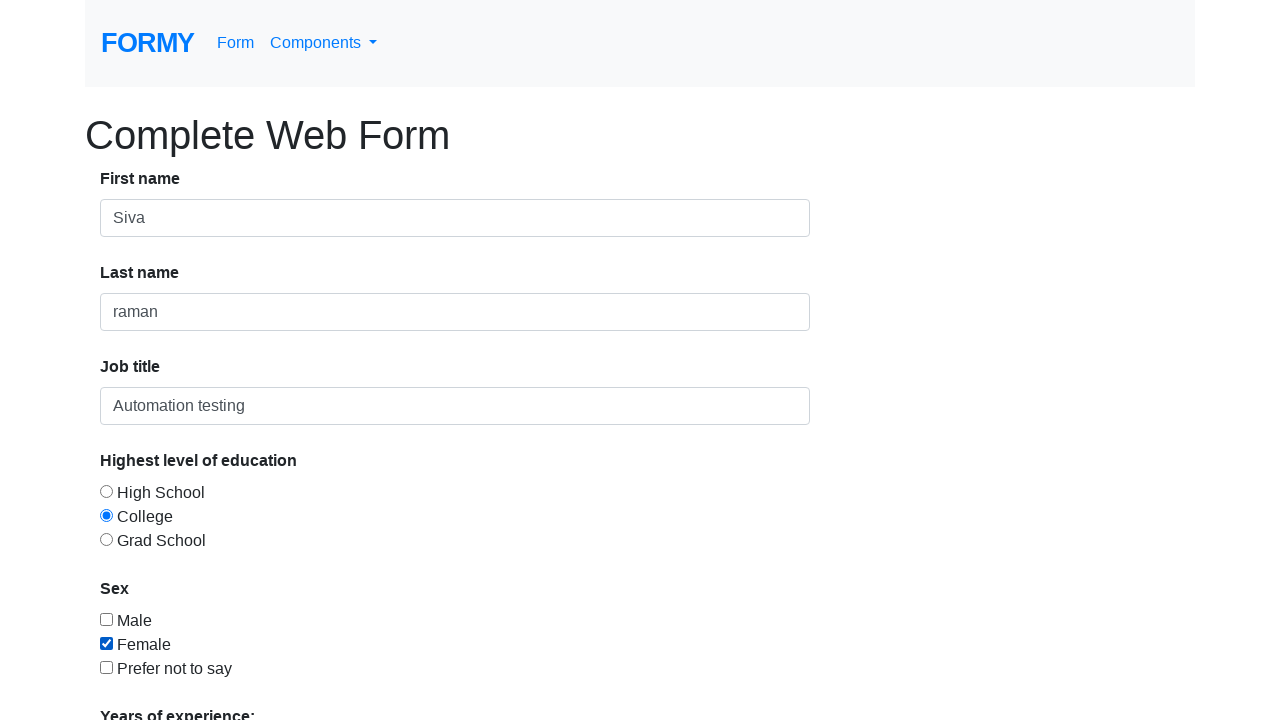

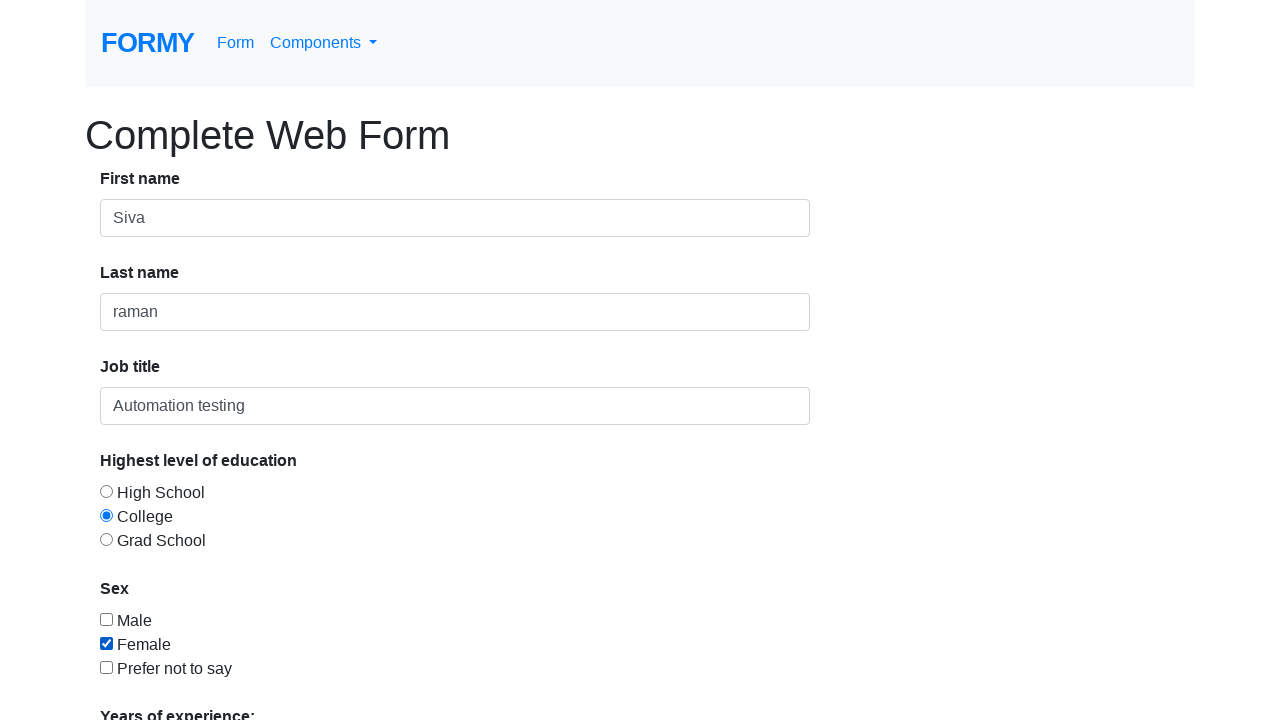